Tests a registration form by filling required fields (specifically the email field) and submitting the form, then verifies successful registration by checking for a congratulations message.

Starting URL: http://suninjuly.github.io/registration1.html

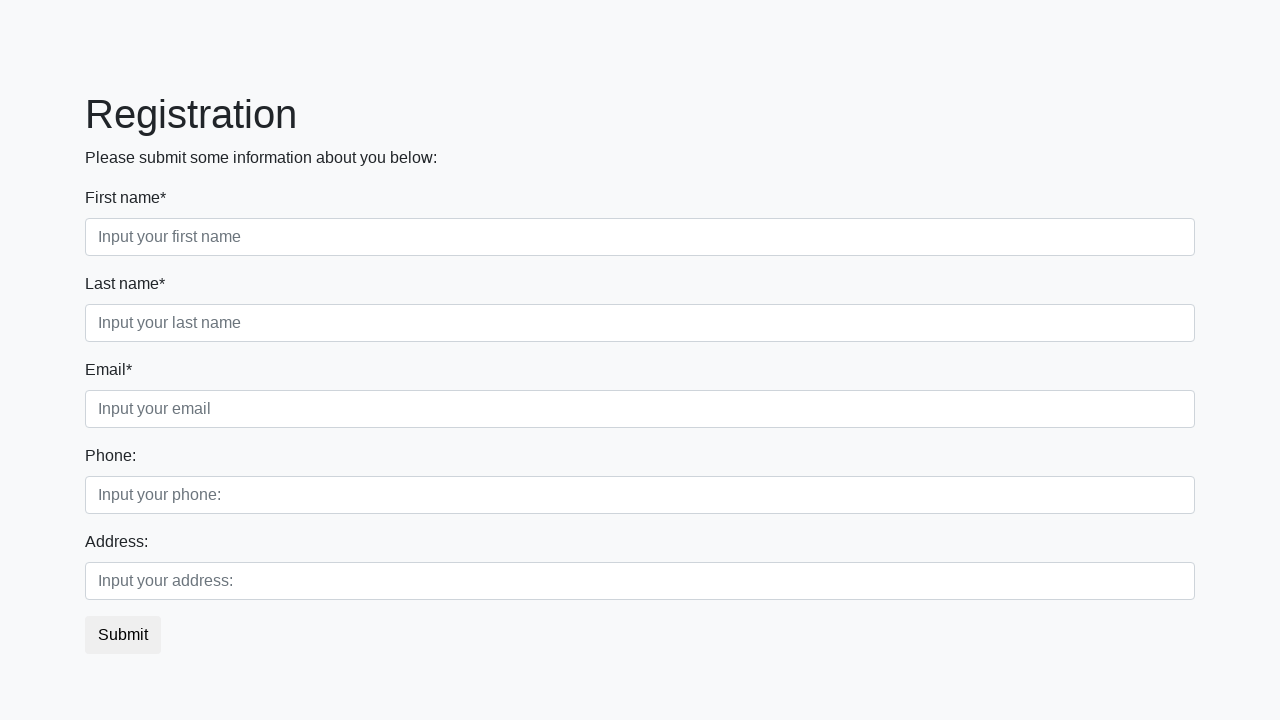

Retrieved all label elements from the page
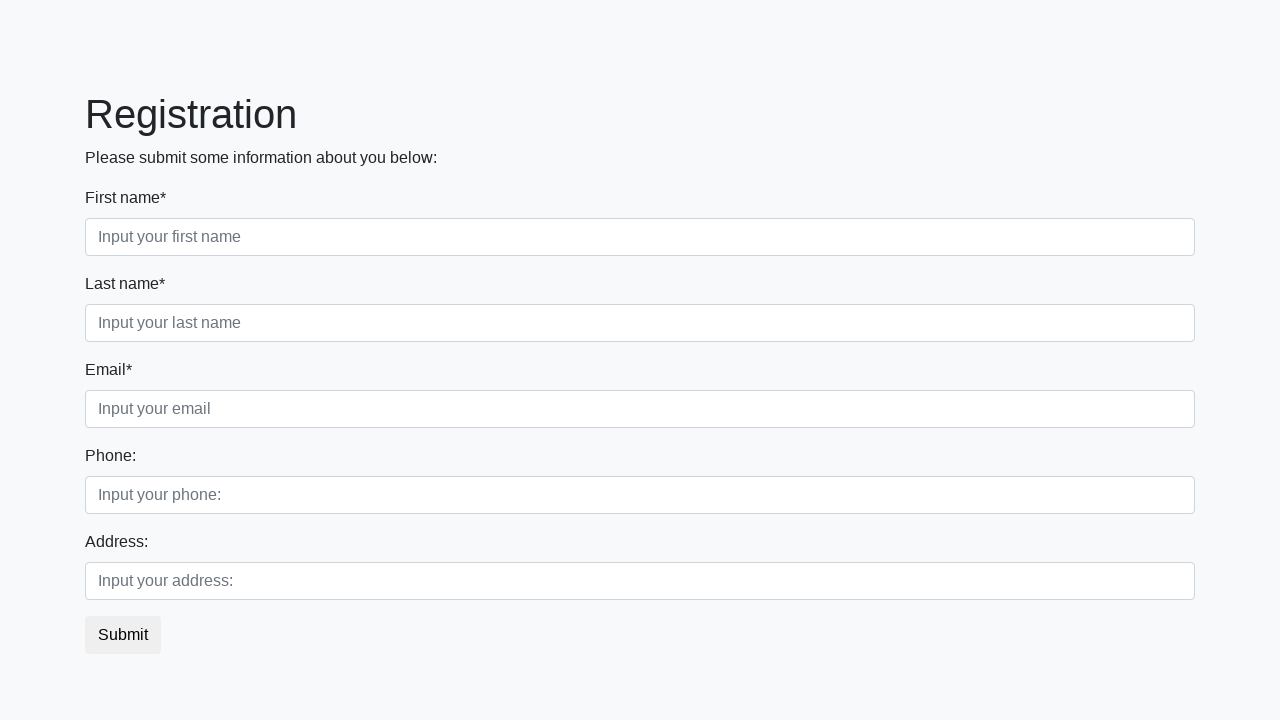

Retrieved all input elements from the page
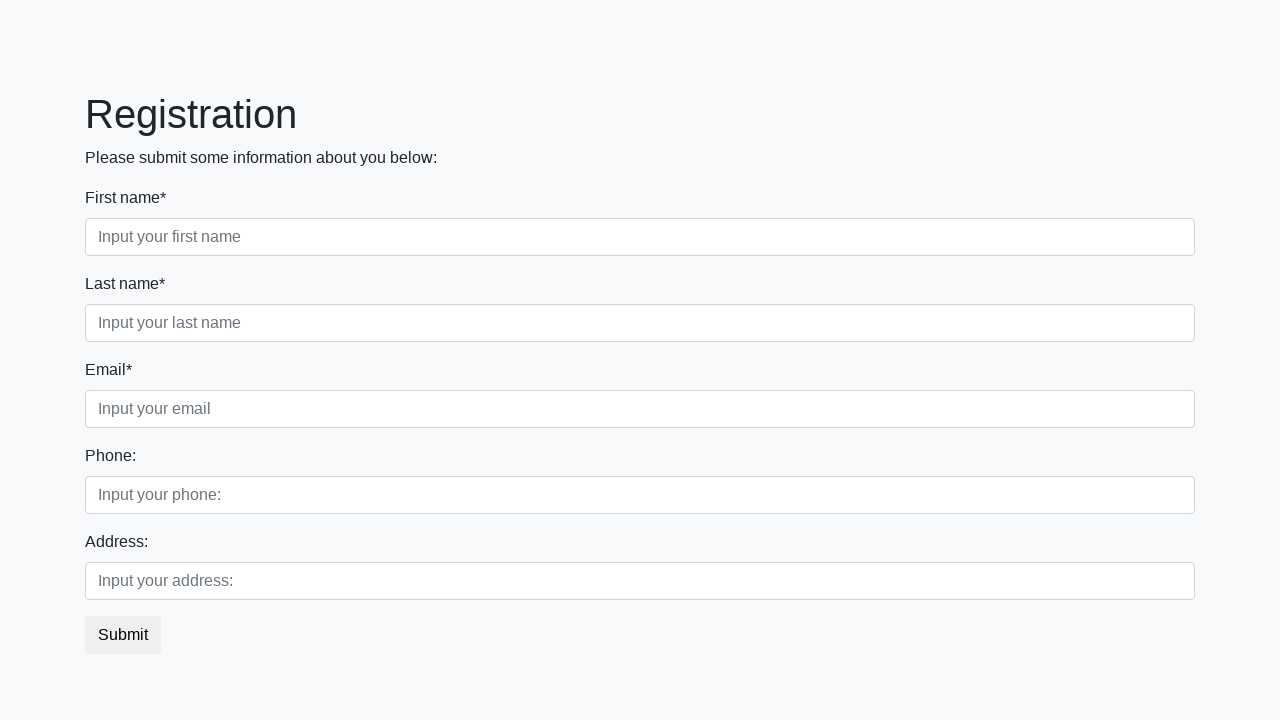

Filled required field 'First name*' with 'TestValue123' on input >> nth=0
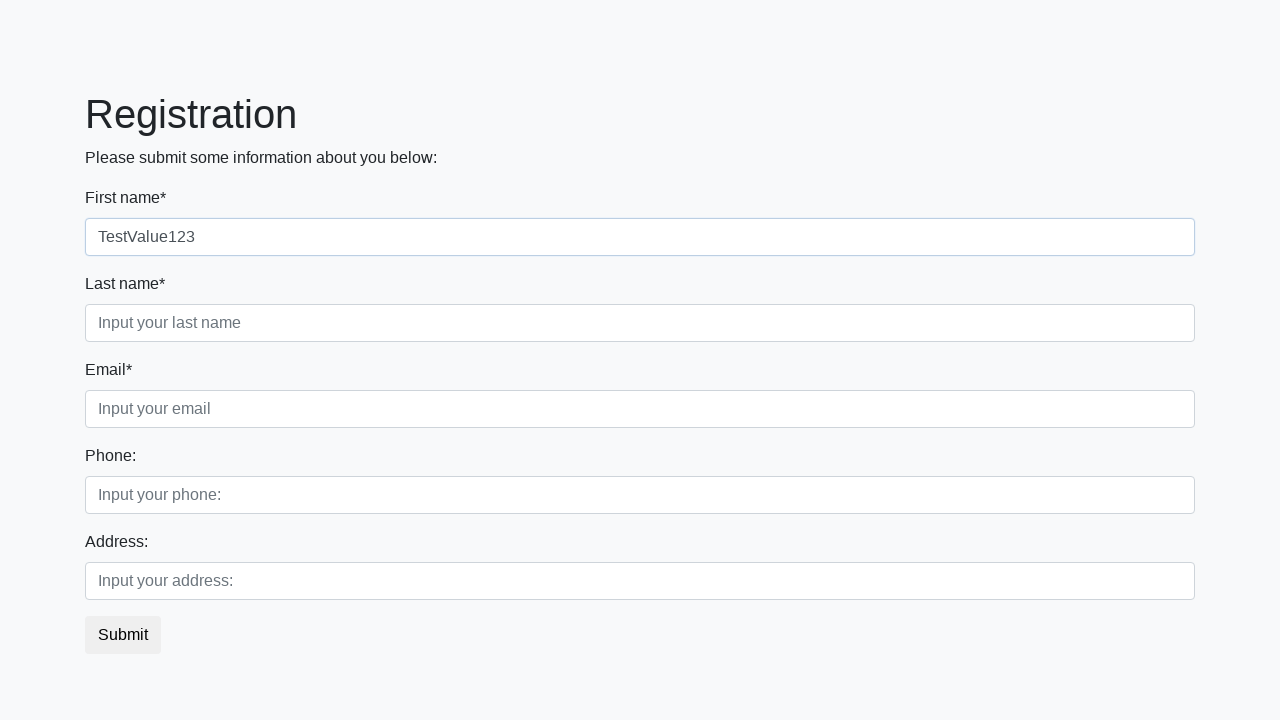

Filled required field 'Last name*' with 'TestValue123' on input >> nth=1
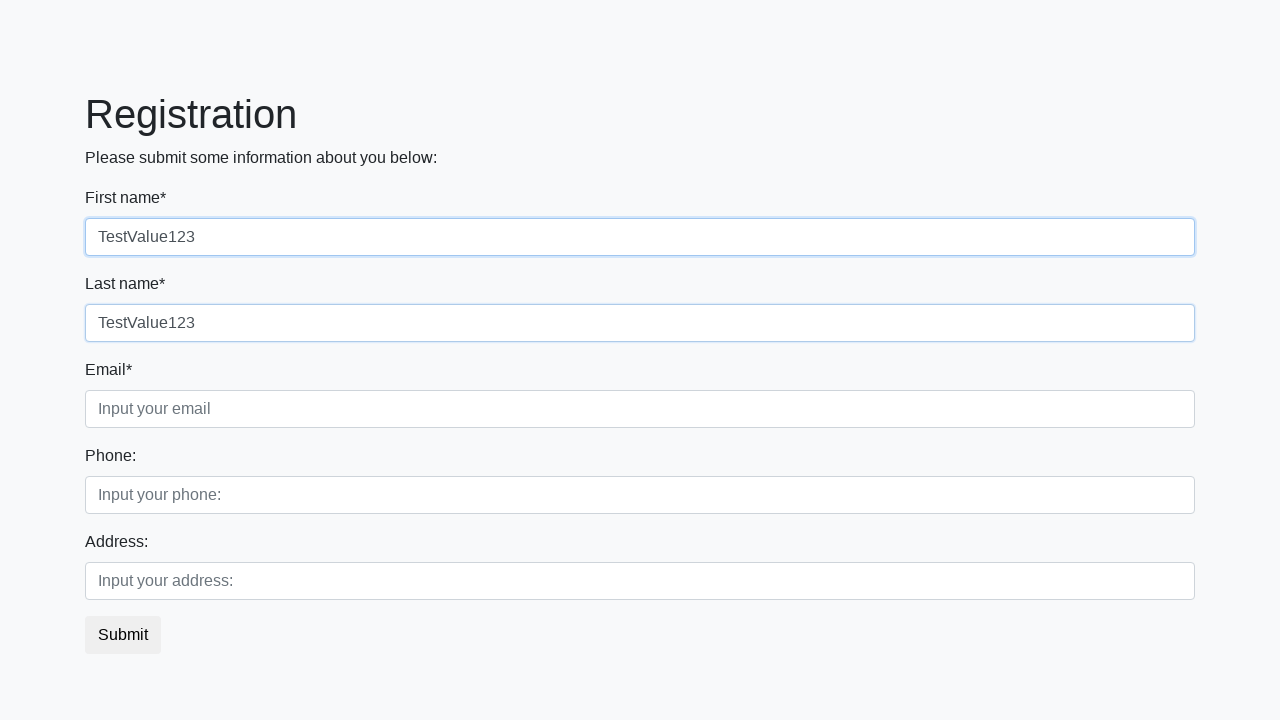

Filled email field with 'testuser782@mail.ru' on input >> nth=2
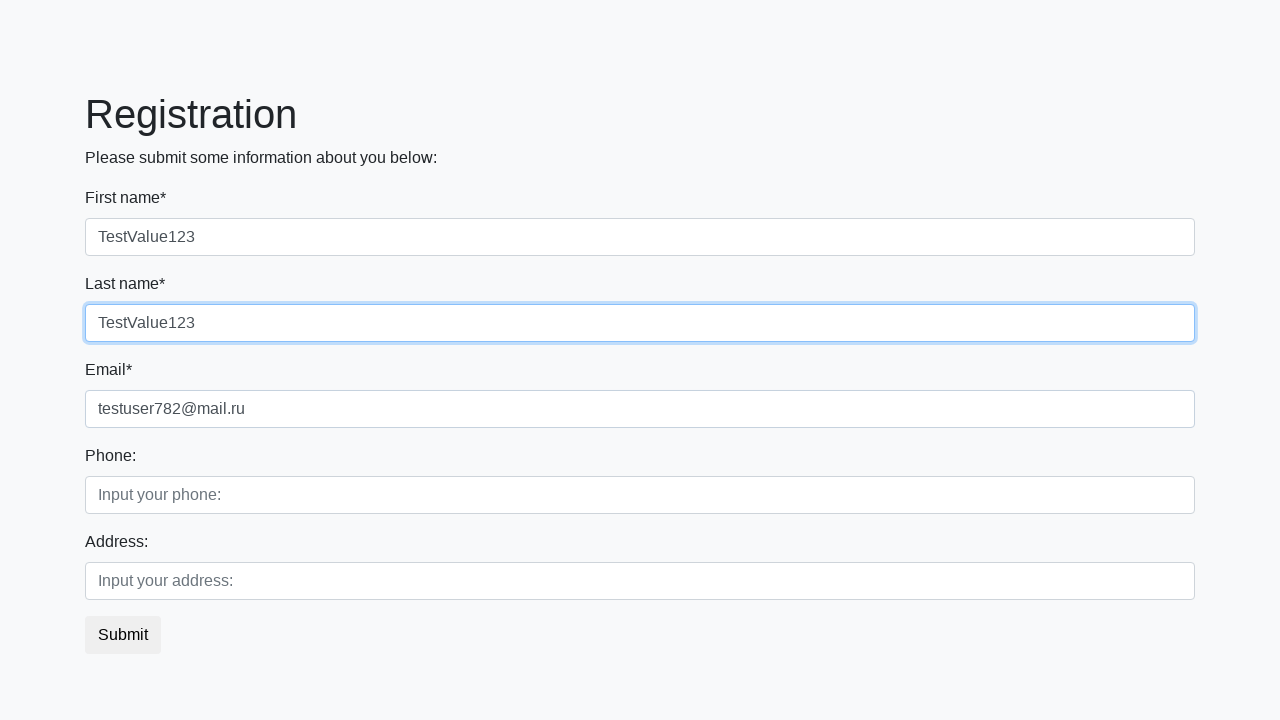

Clicked the submit button to register at (123, 635) on button.btn
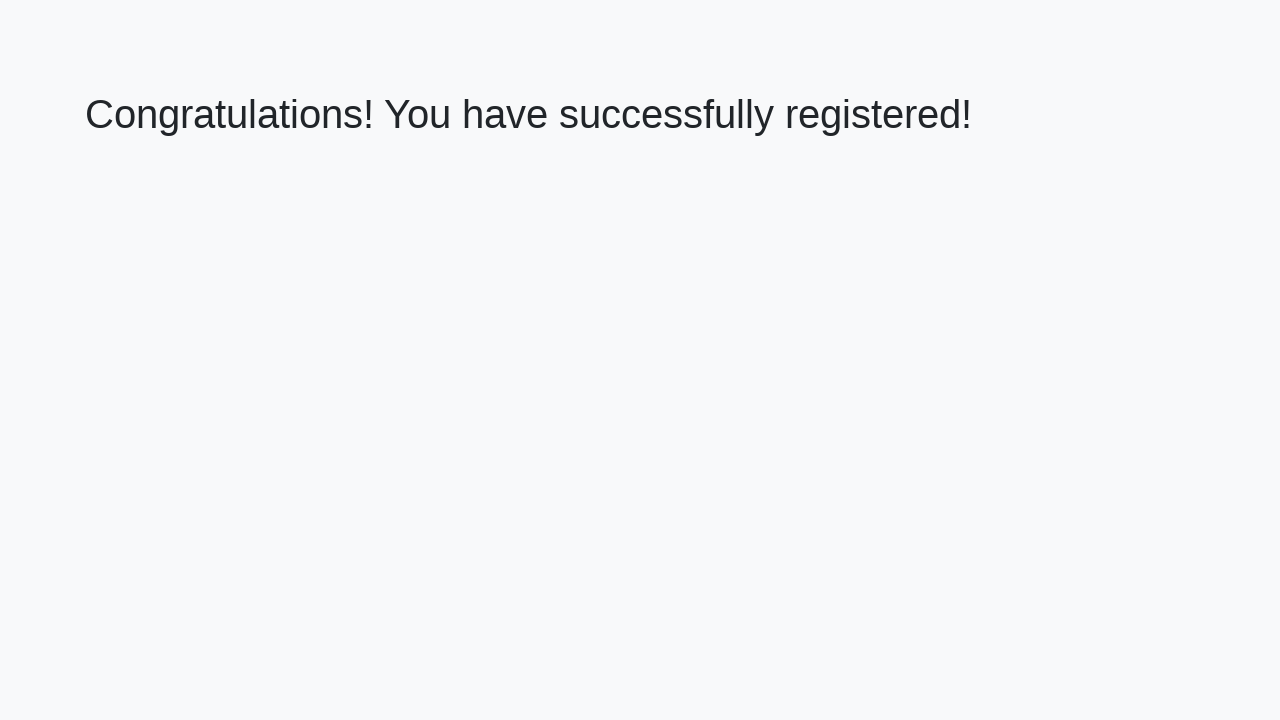

Registration form submitted and page loaded with congratulations message
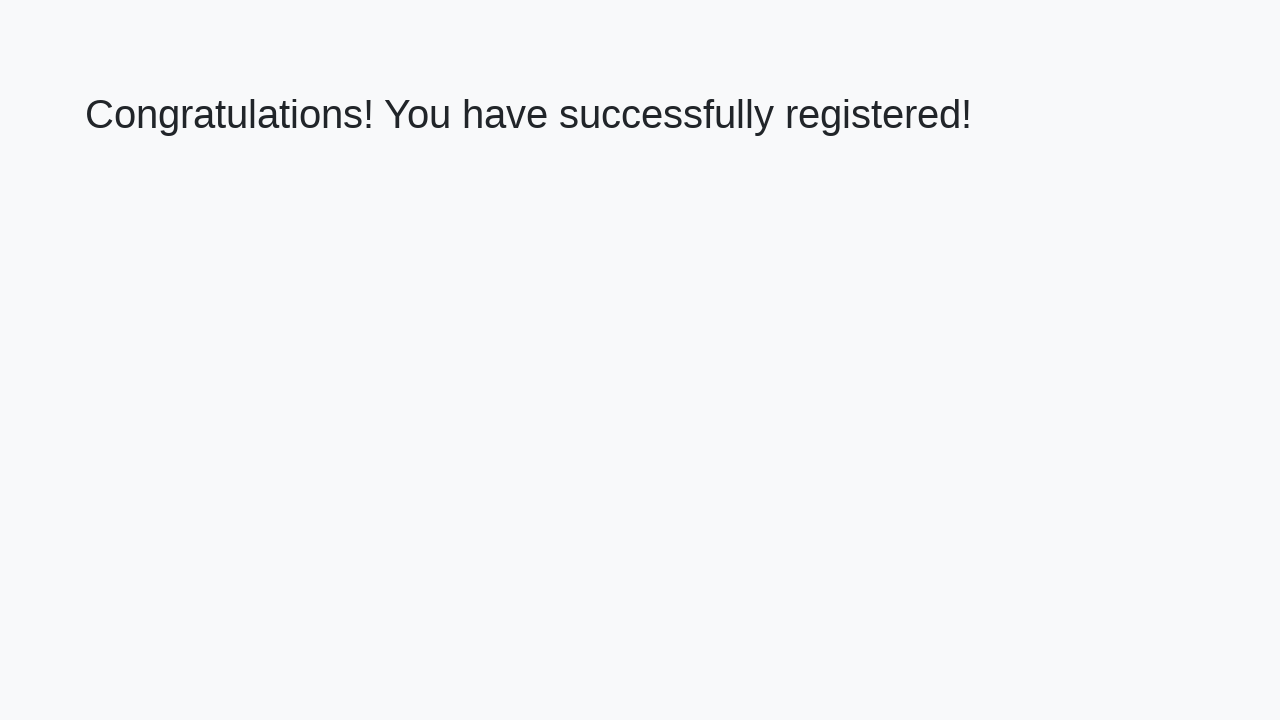

Retrieved congratulations message: 'Congratulations! You have successfully registered!'
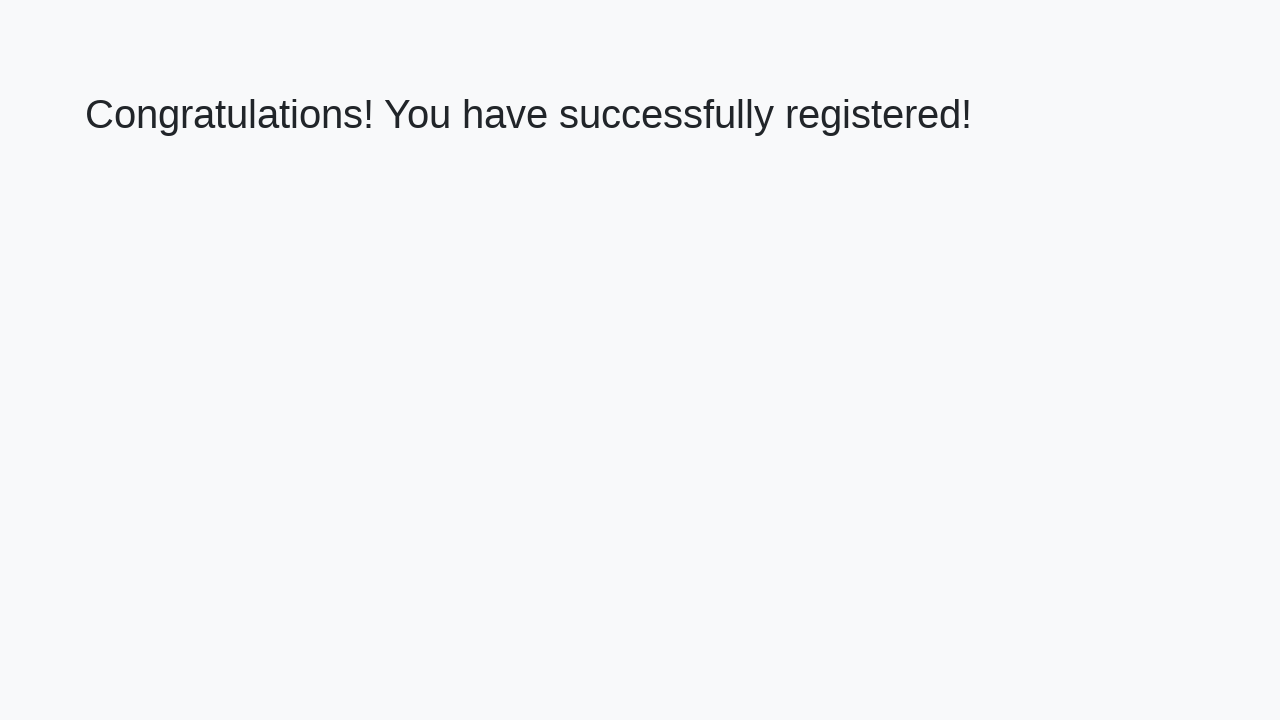

Verified successful registration with correct congratulations message
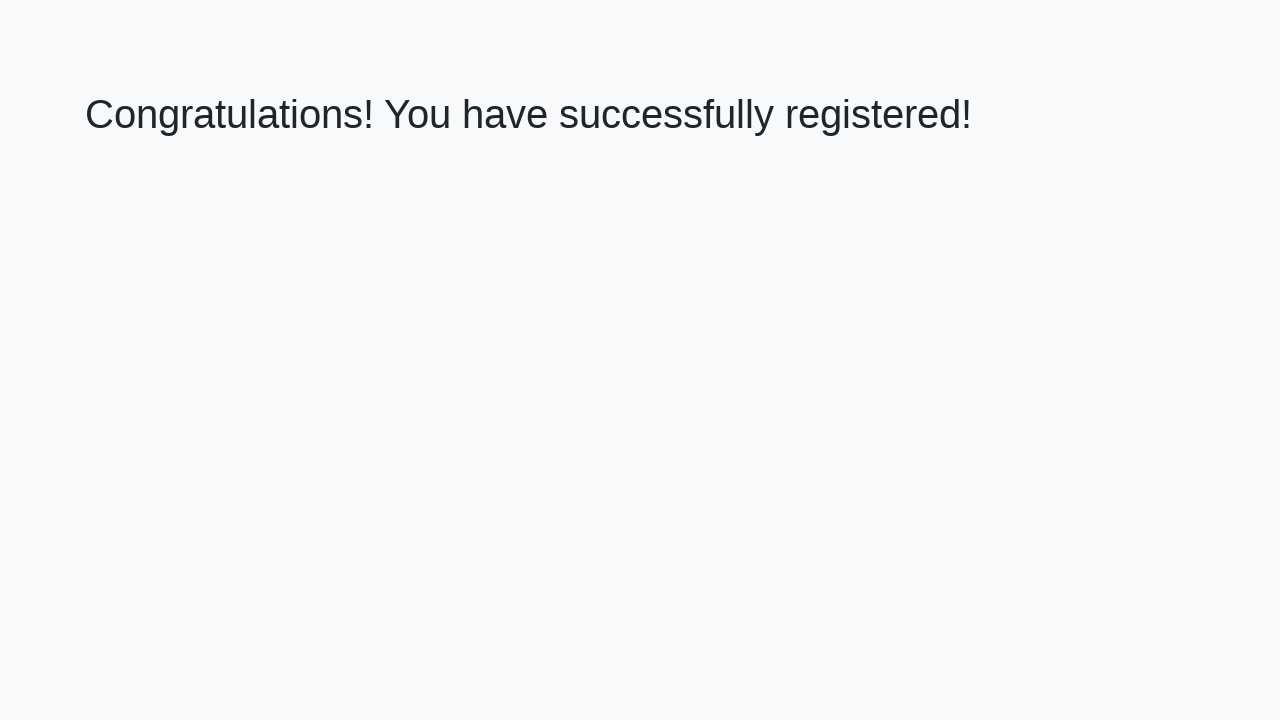

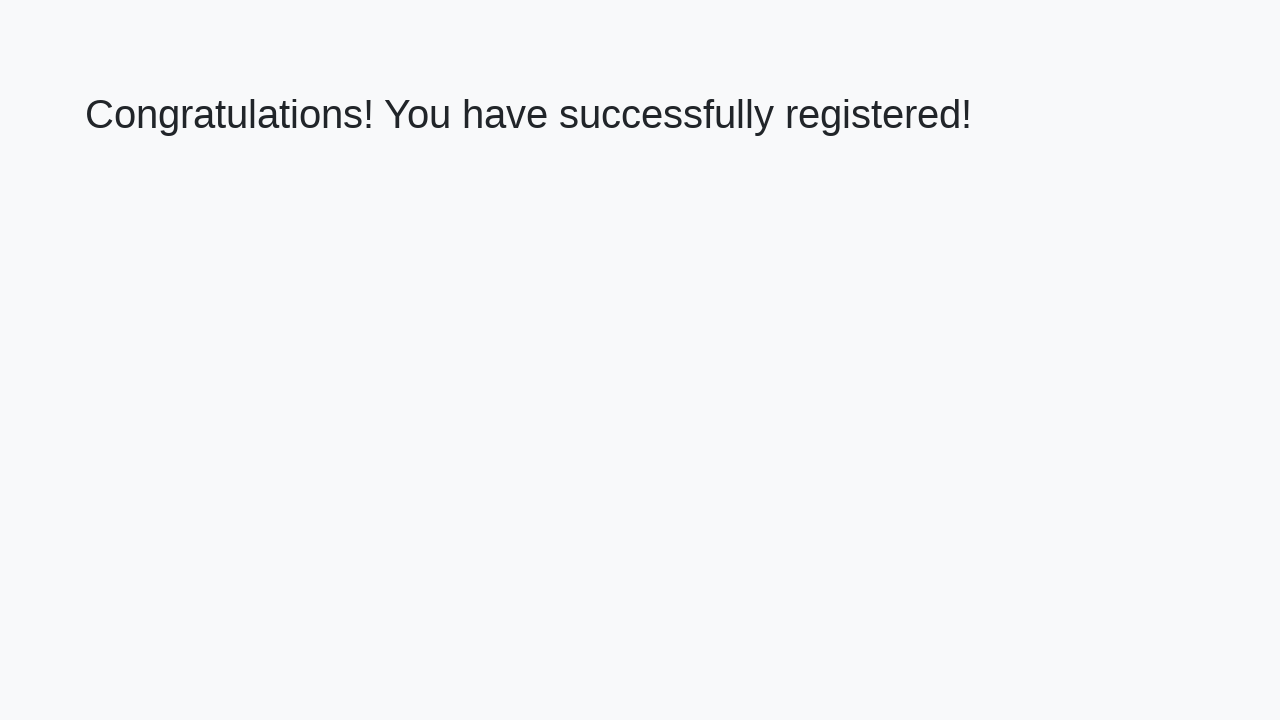